Tests JavaScript executor functionality by scrolling down the page and retrieving page metadata (URL and title) on a practice page

Starting URL: https://selectorshub.com/xpath-practice-page/

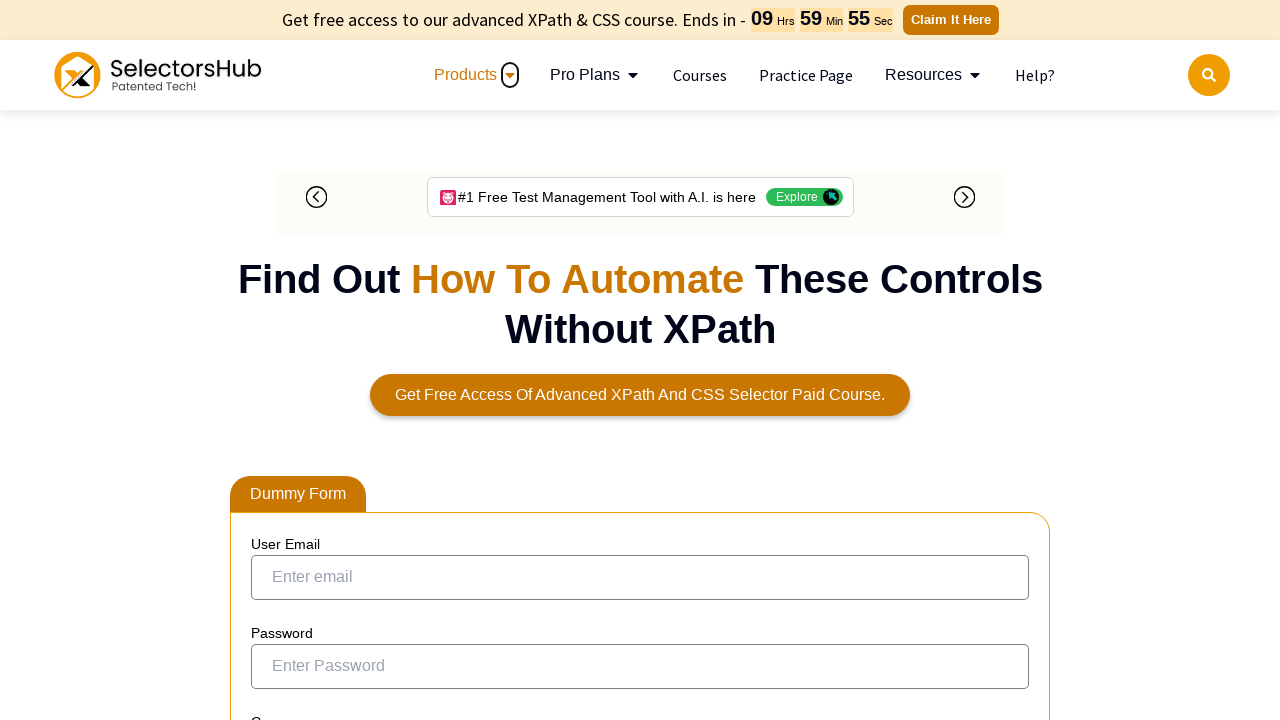

Set viewport size to 1920x1080
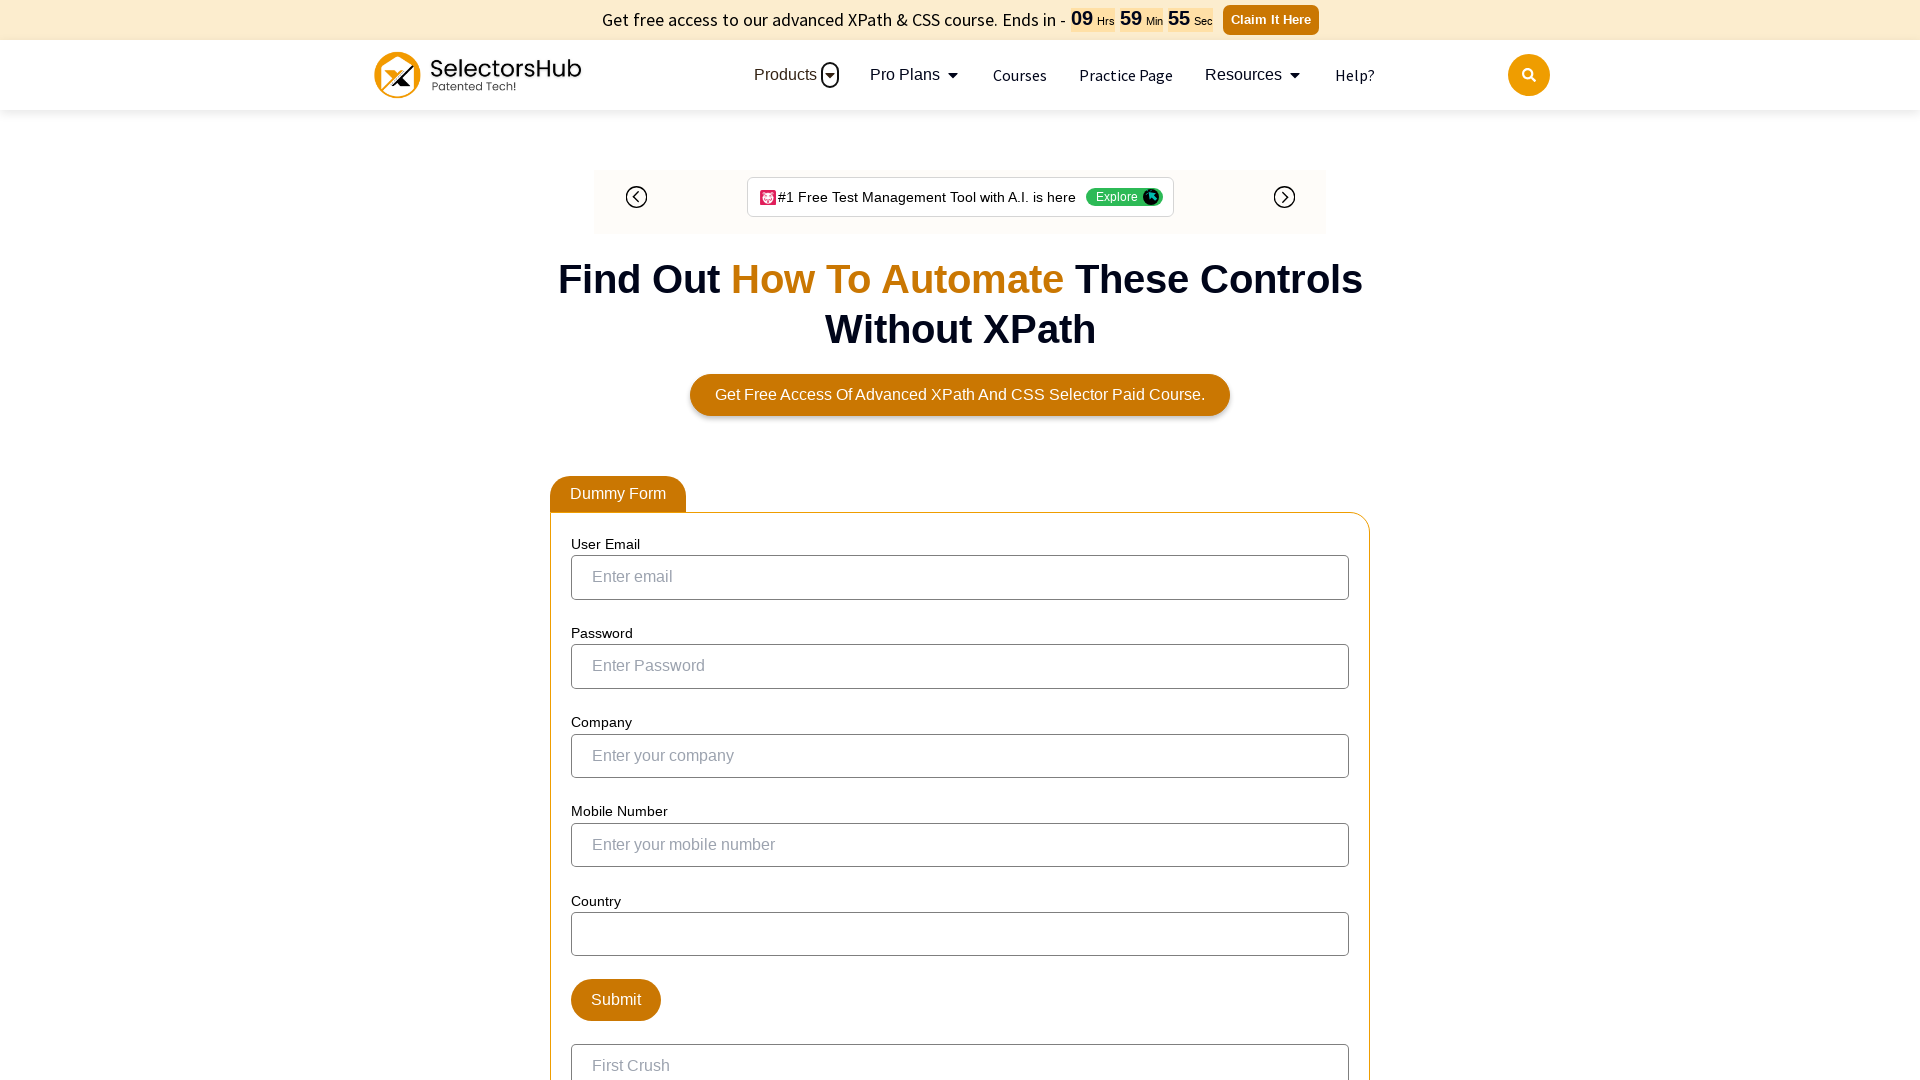

Waited for userName element to be present
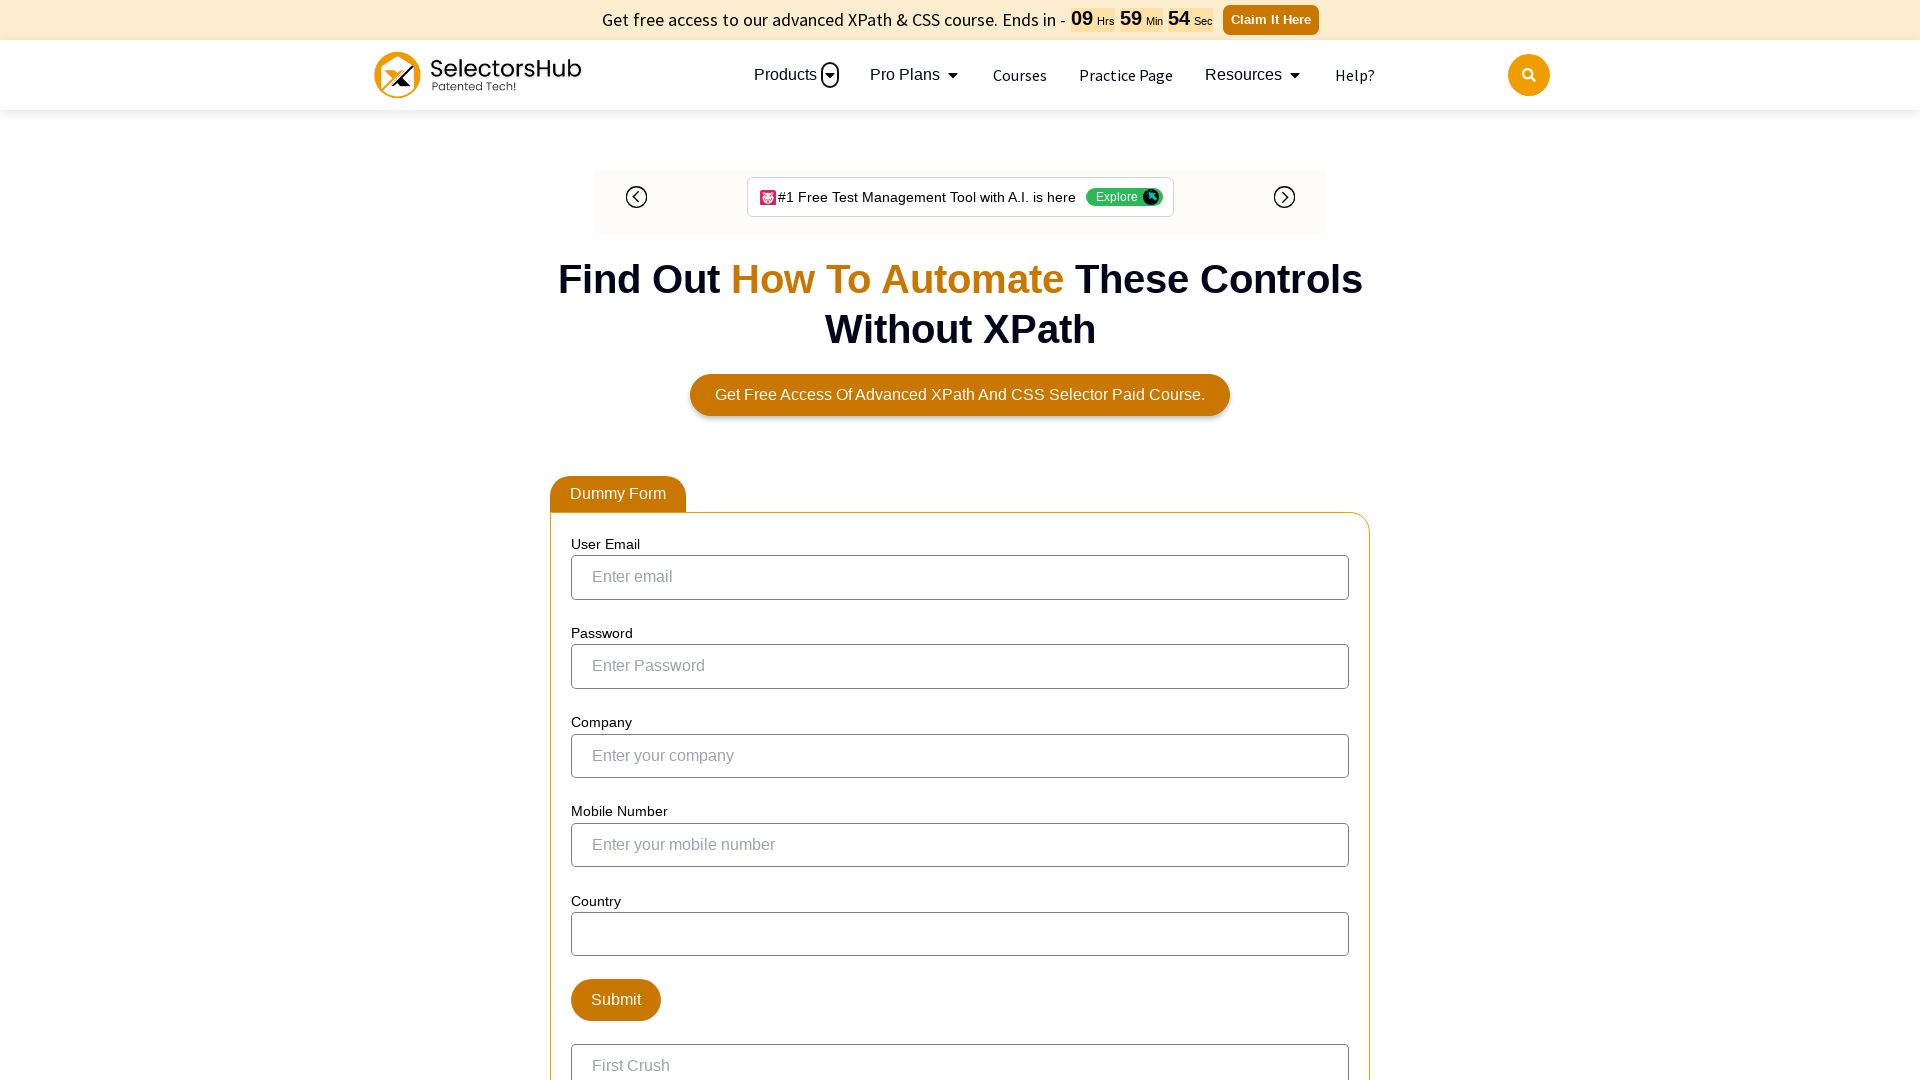

Scrolled down the page by 500 pixels
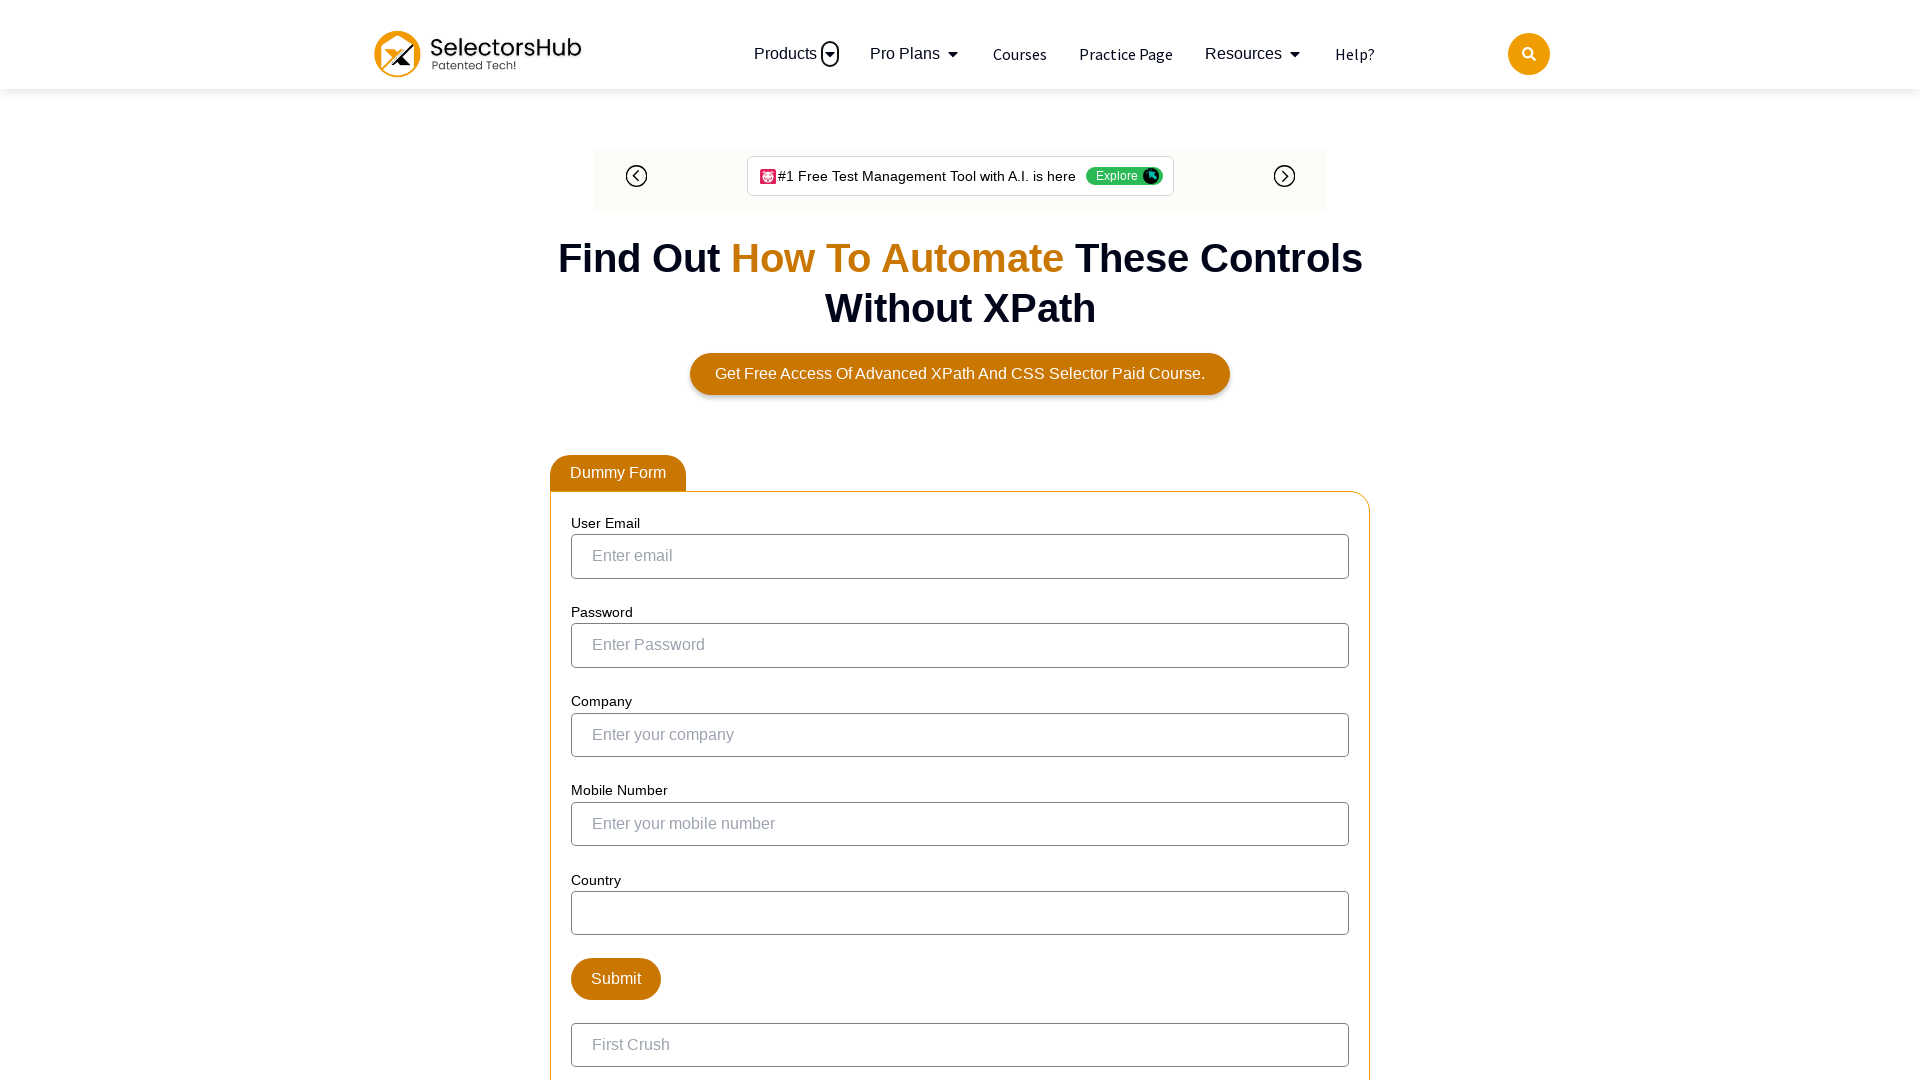

Retrieved page URL using JavaScript executor
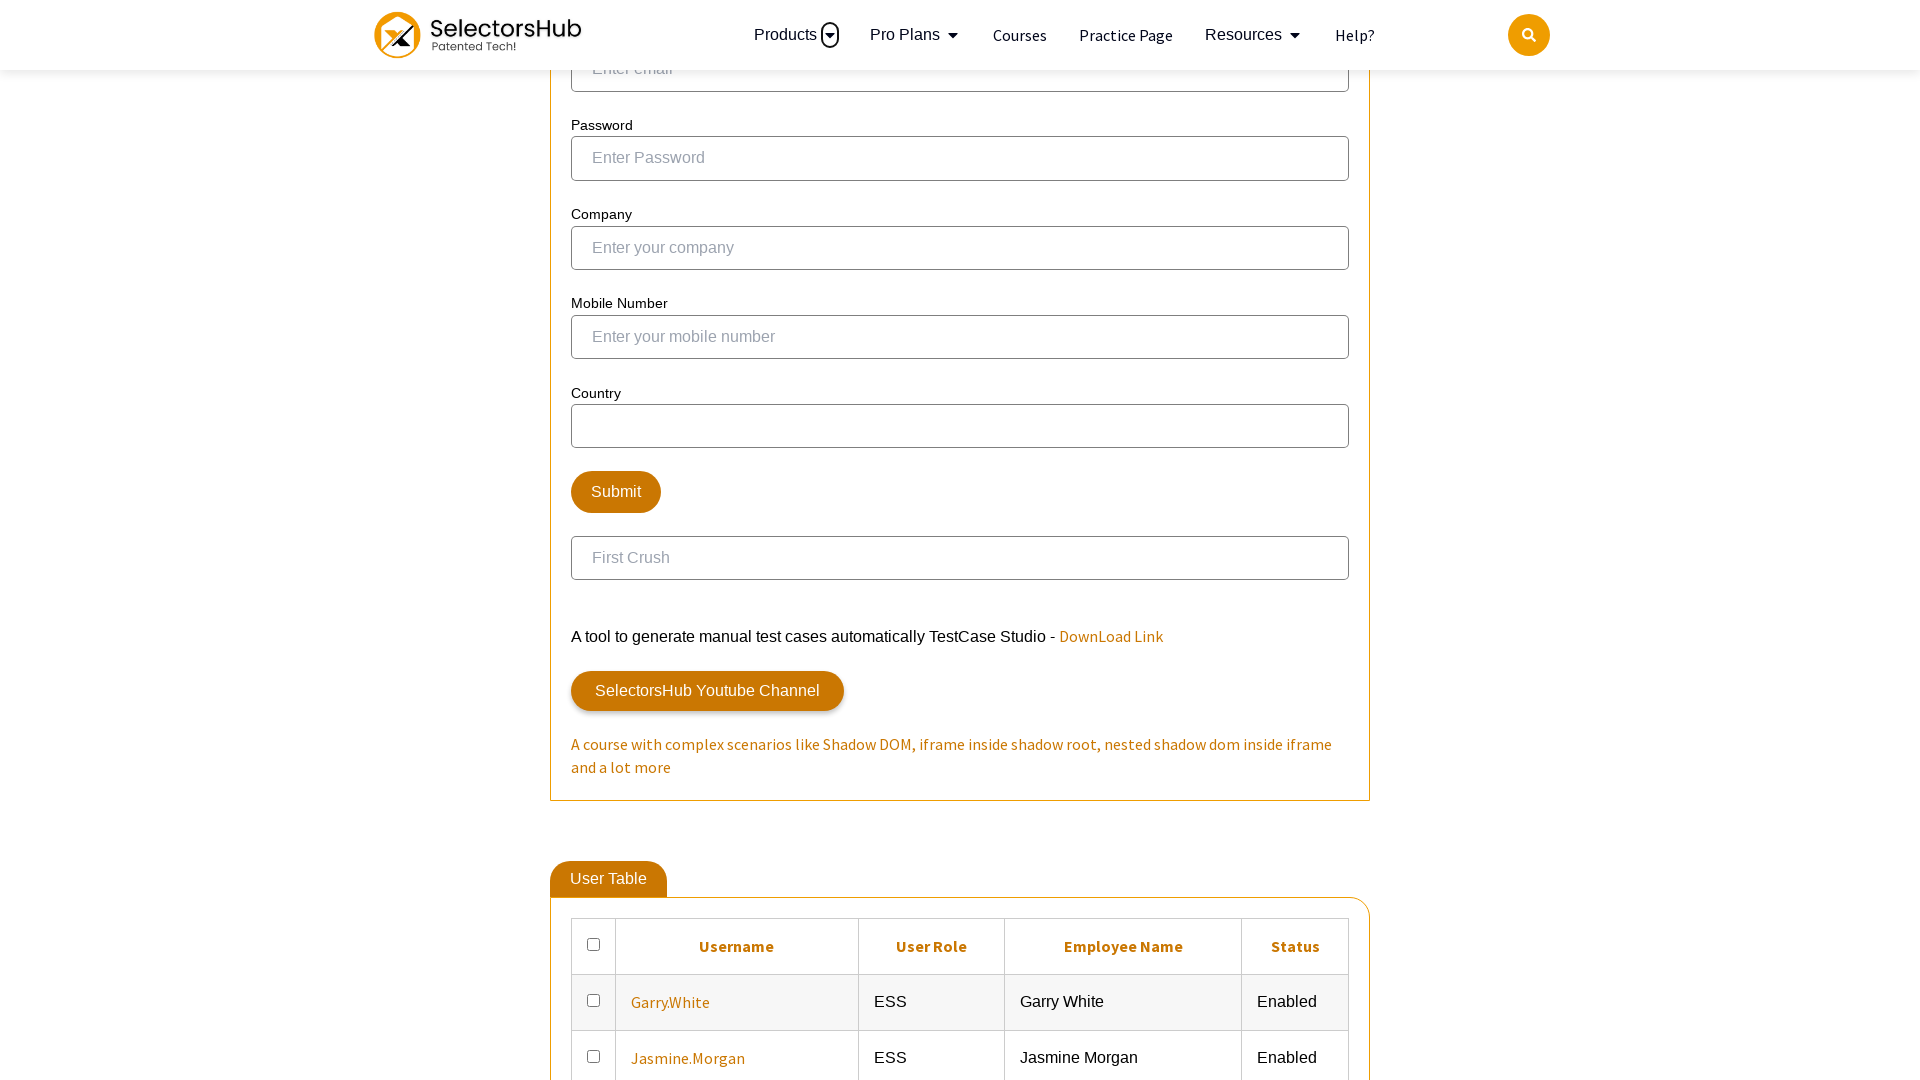

Retrieved page title using JavaScript executor
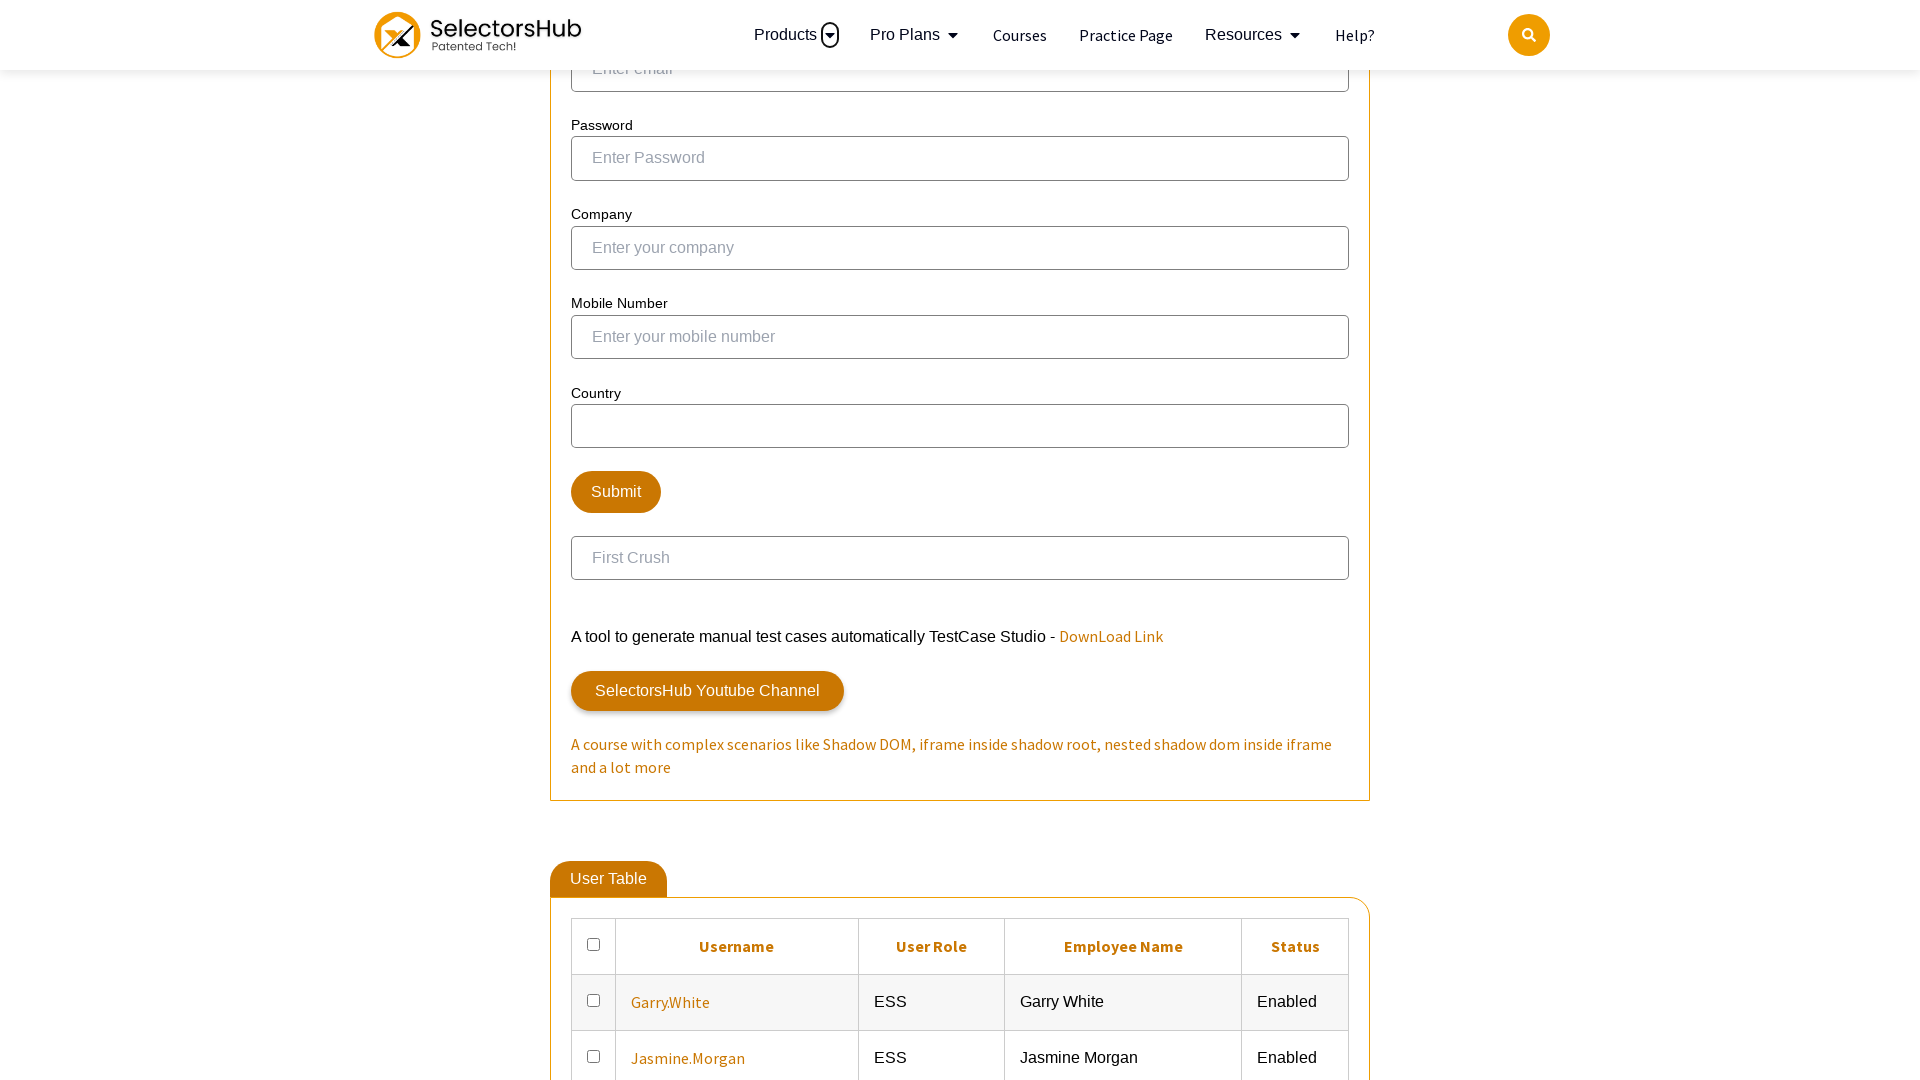

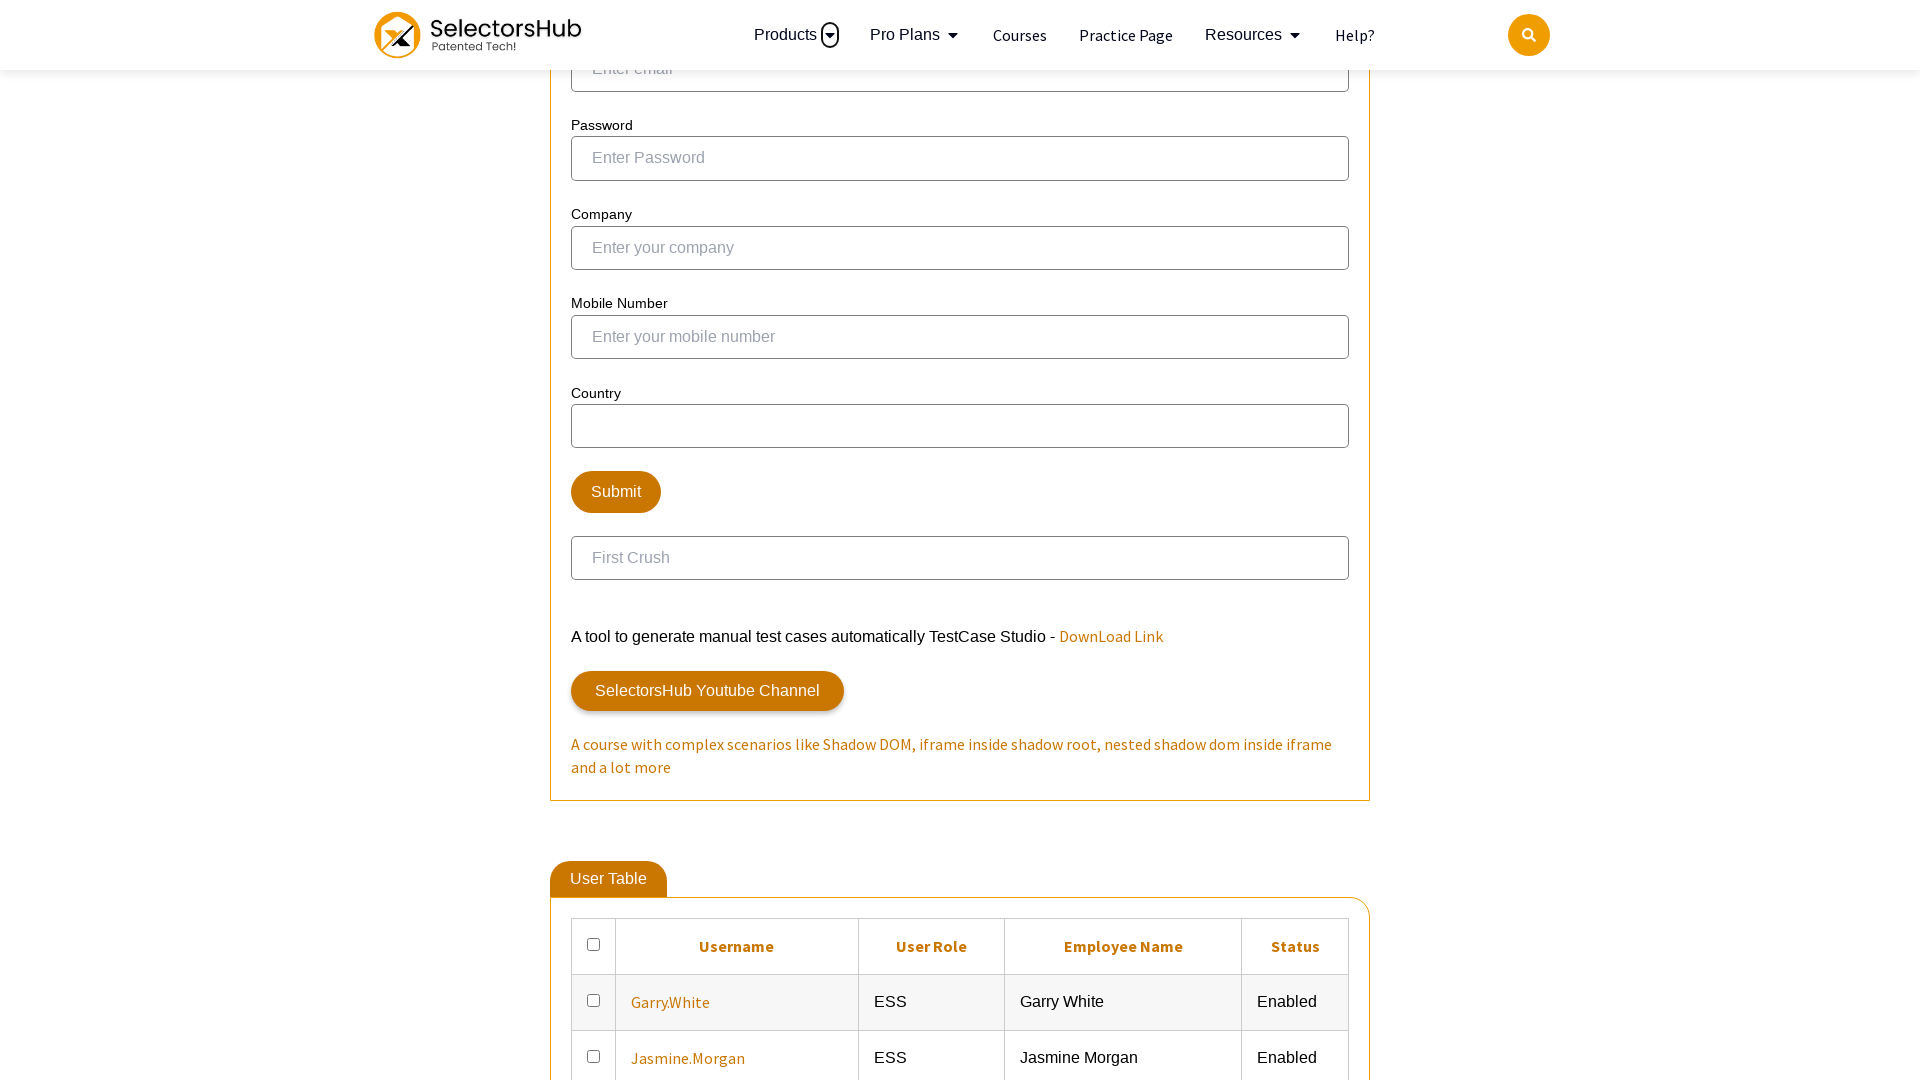